Tests newsletter email submission form on CHADD website

Starting URL: https://chadd.org/for-adults/overview/

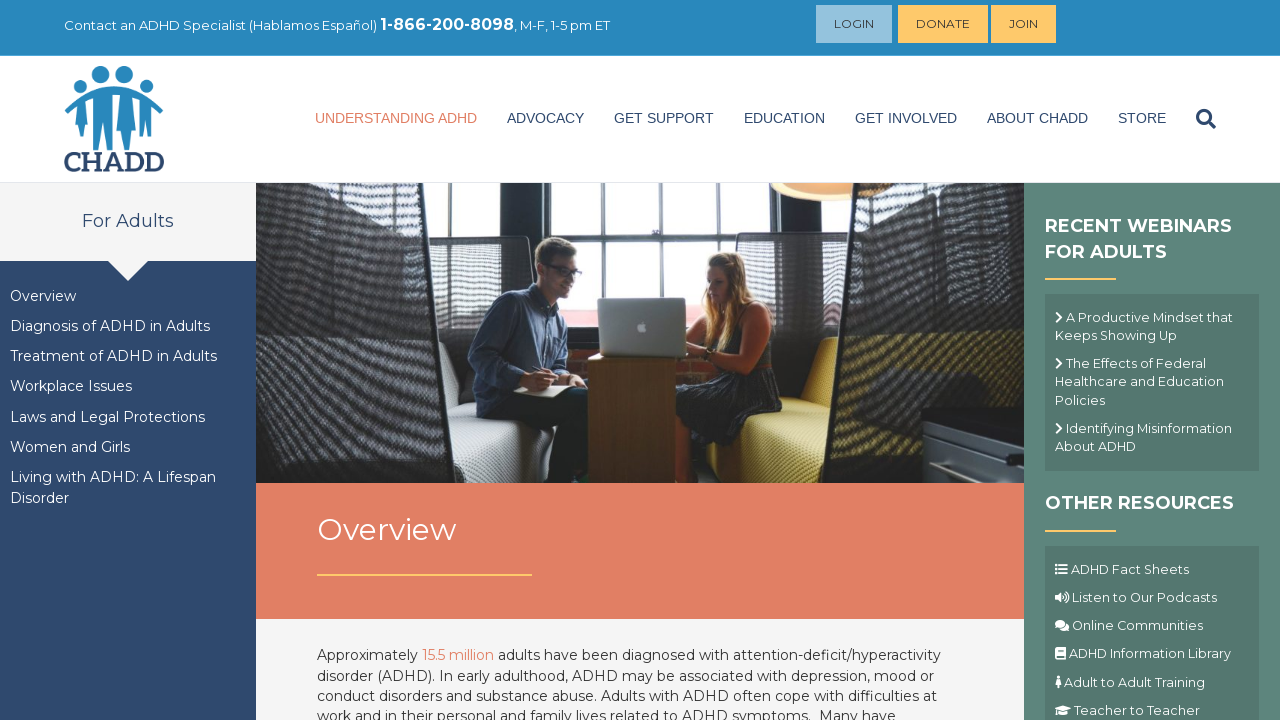

Filled newsletter email field with 'testuser2024@example.com' on input[name='EMAIL']
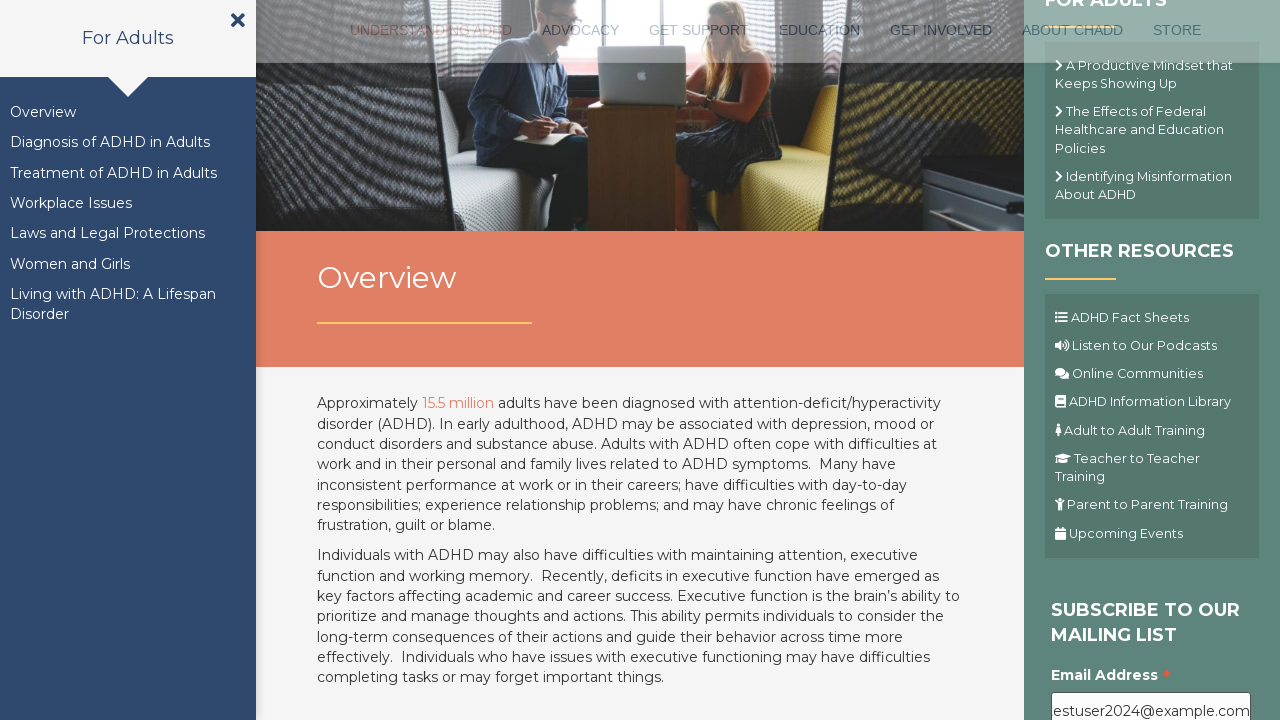

Clicked submit button to subscribe to newsletter at (1111, 361) on .button
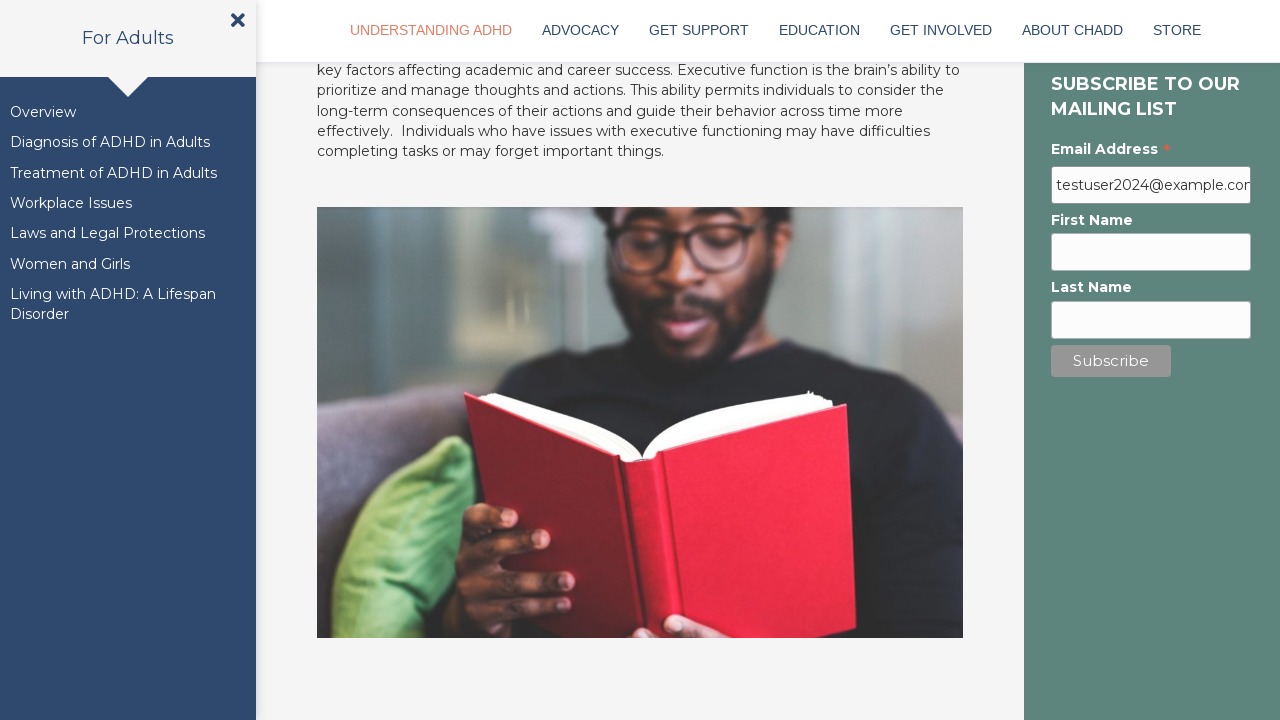

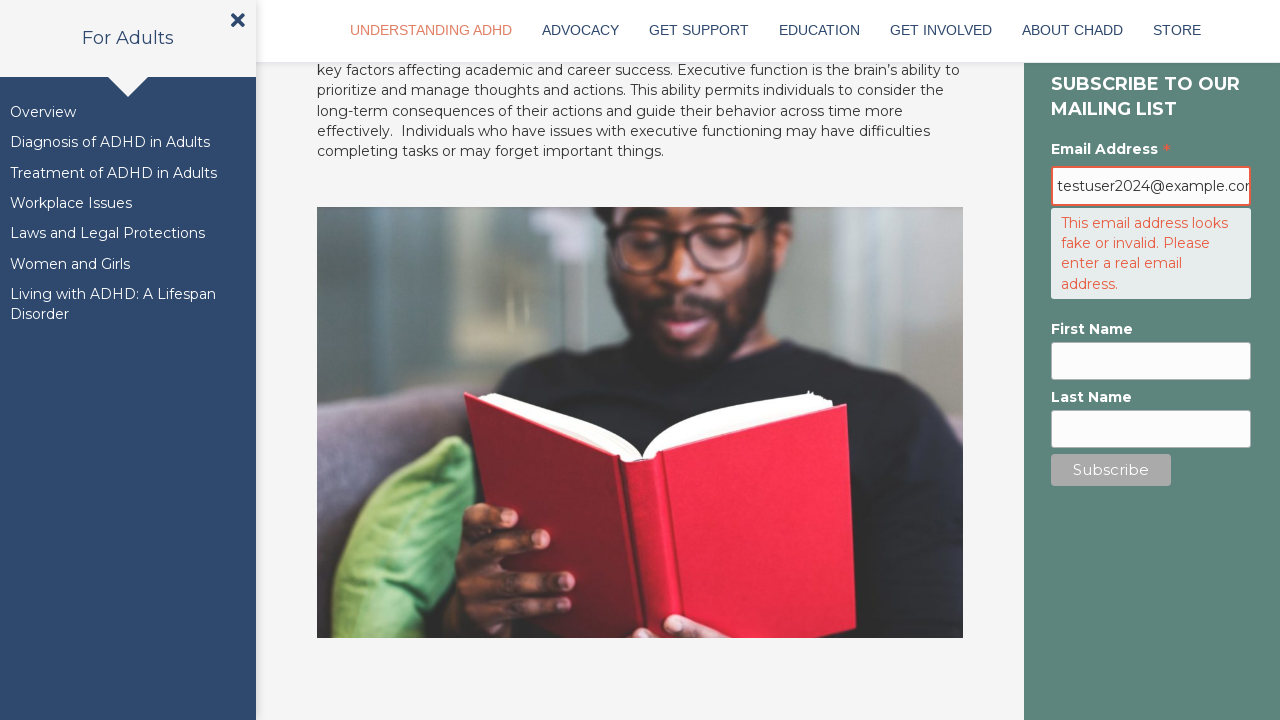